Tests a text box form by filling in username, email, current address, and permanent address fields, then submitting the form.

Starting URL: https://demoqa.com/text-box

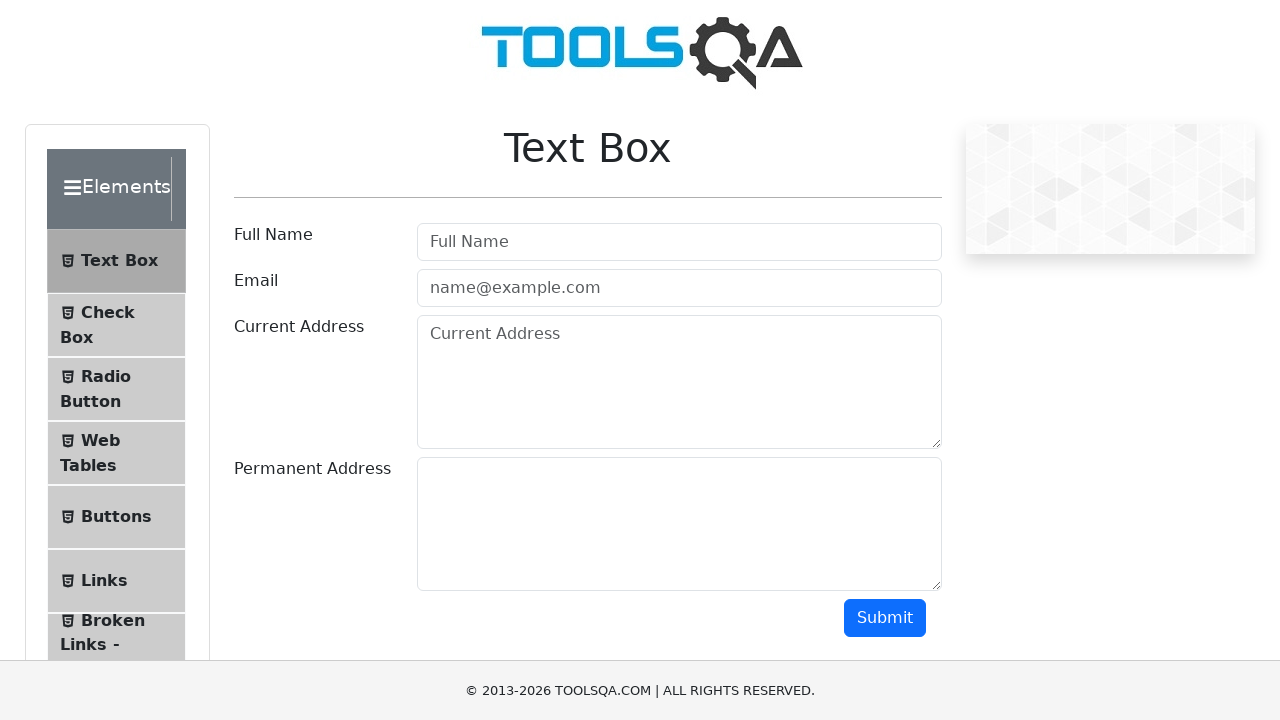

Clicked username field at (679, 242) on #userName
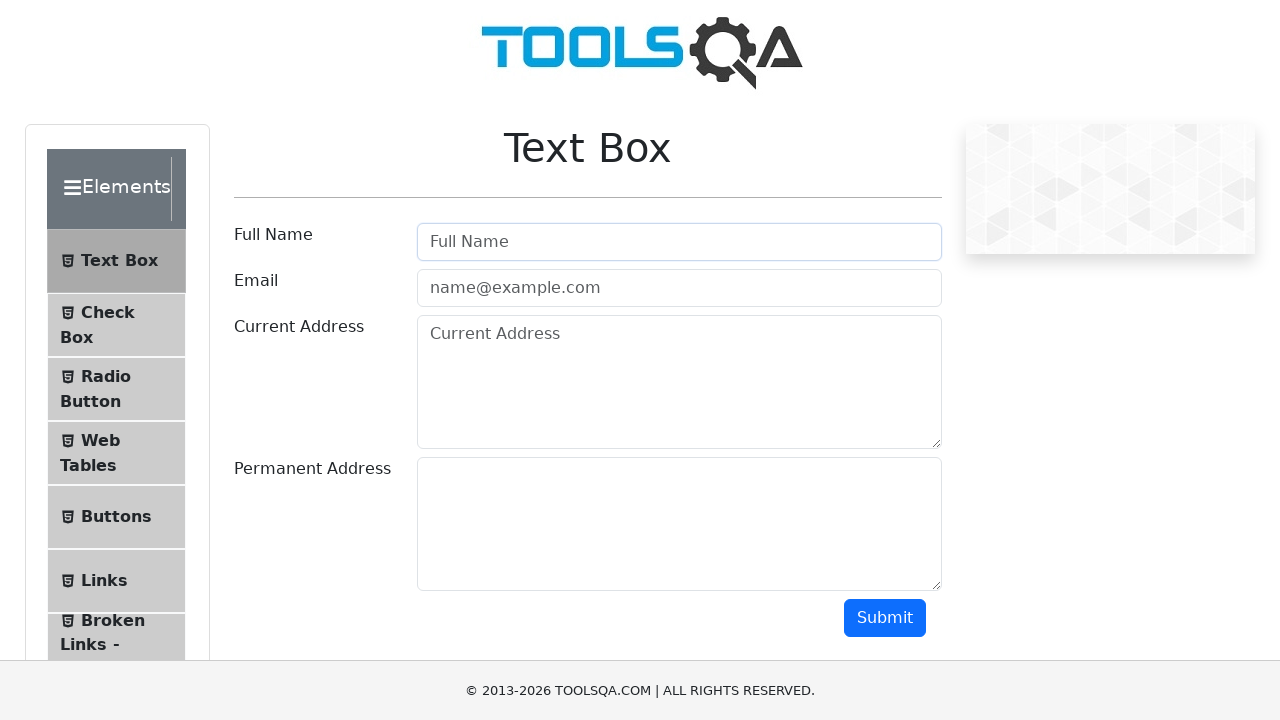

Filled username field with 'UserName' on #userName
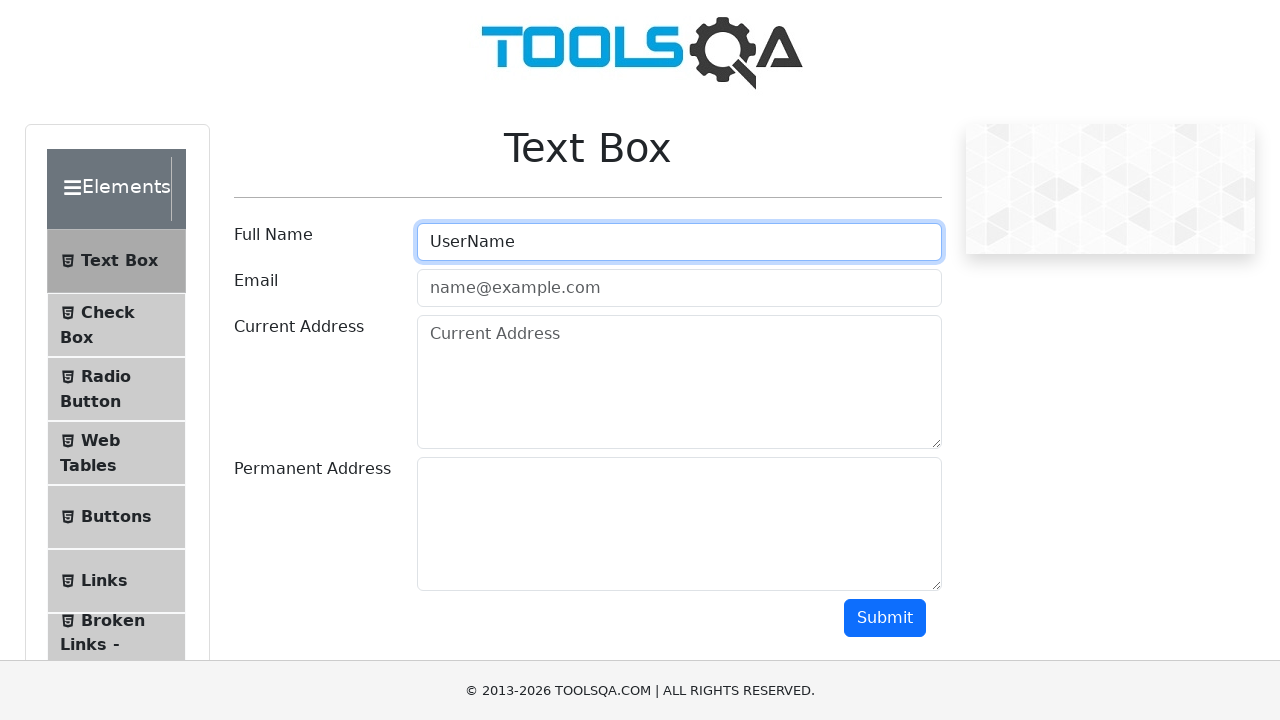

Clicked email field at (679, 288) on #userEmail
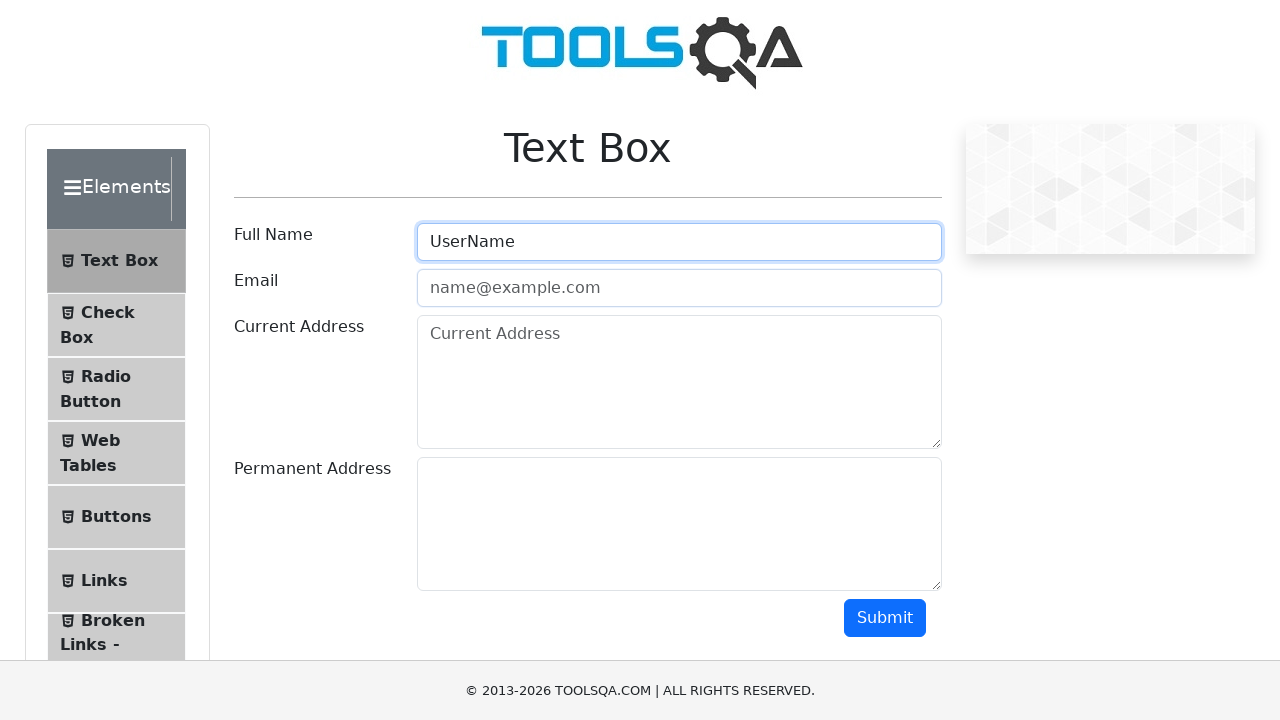

Filled email field with 'UserEmail@gmail.com' on #userEmail
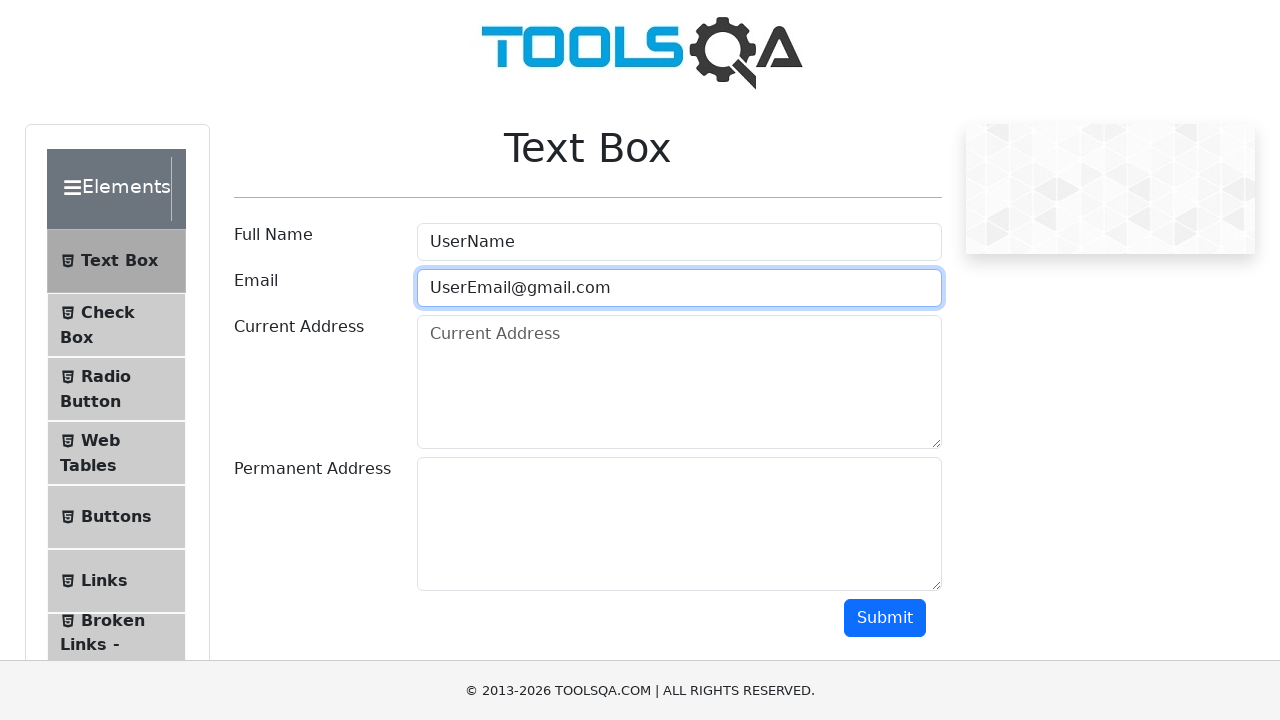

Clicked current address field at (679, 382) on #currentAddress
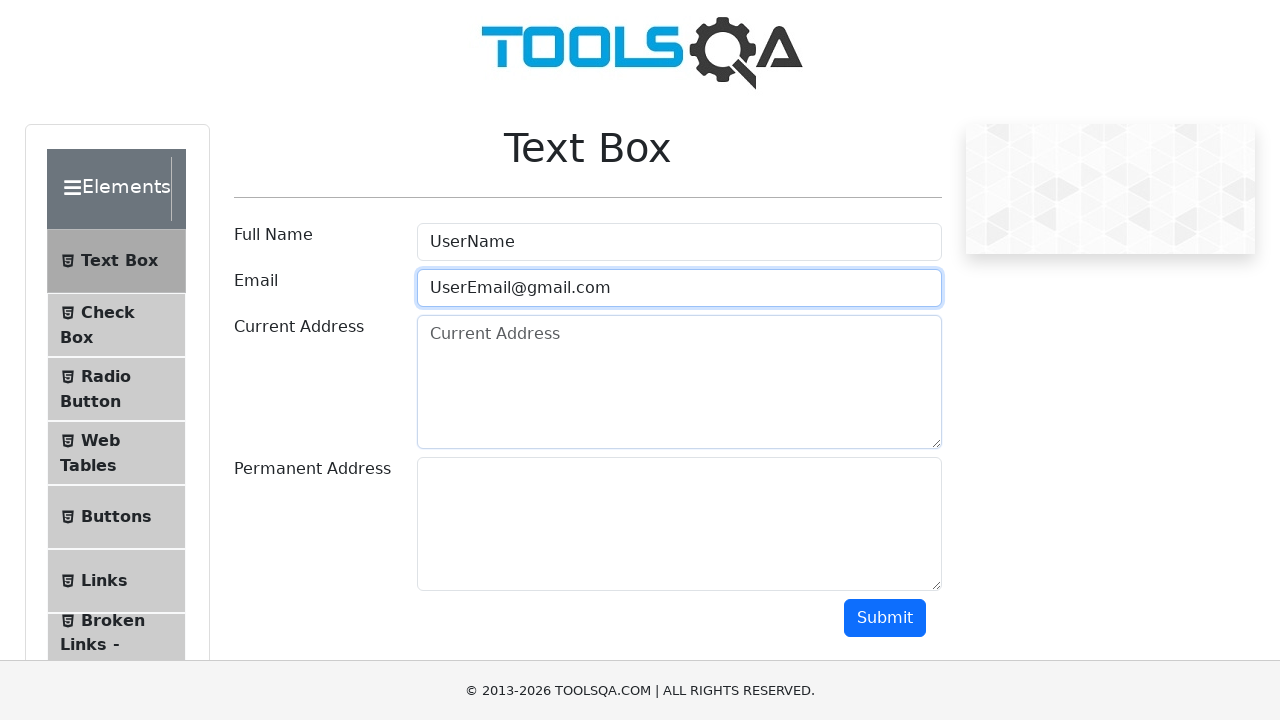

Filled current address field with 'currentAddress' on #currentAddress
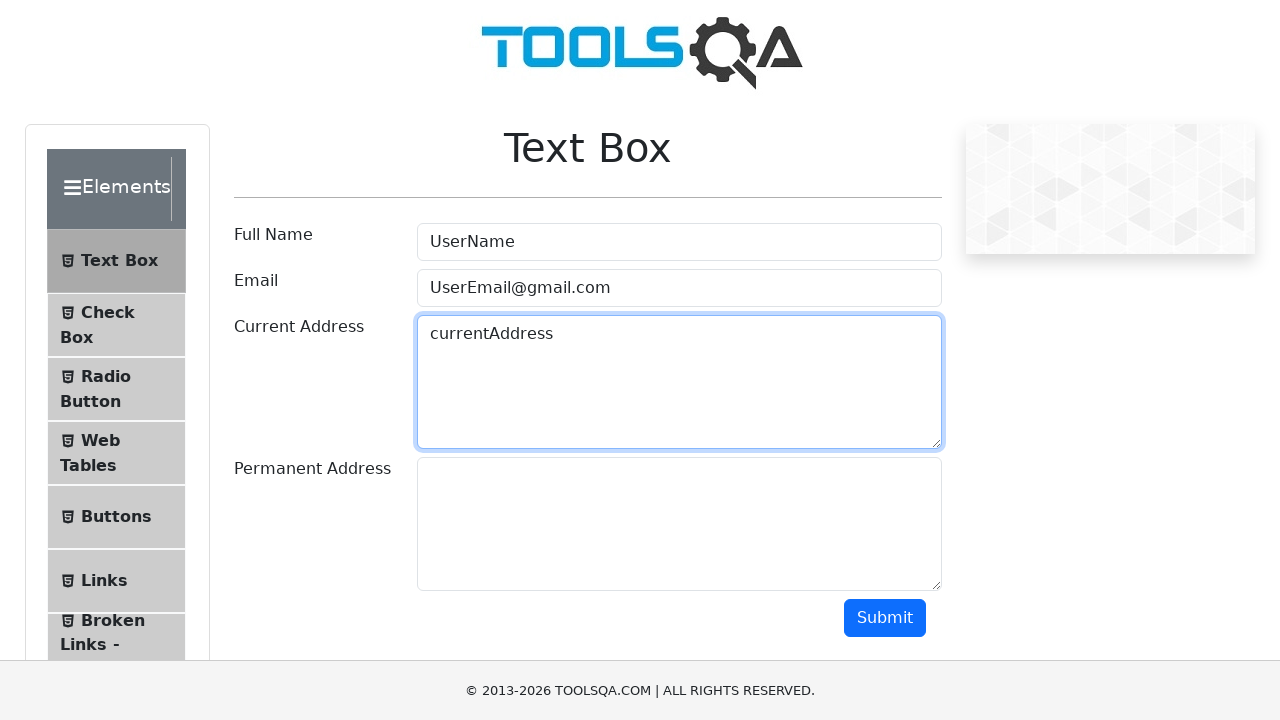

Clicked permanent address field at (679, 524) on #permanentAddress
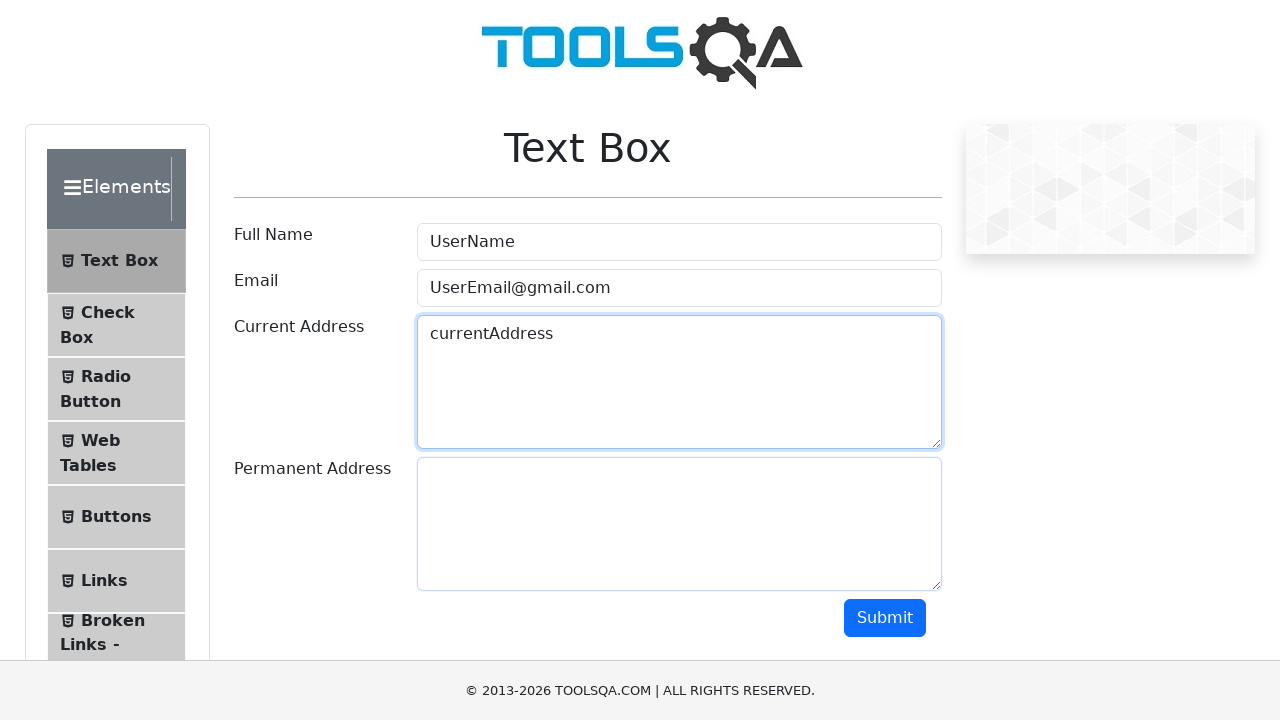

Filled permanent address field with 'permanentAddress' on #permanentAddress
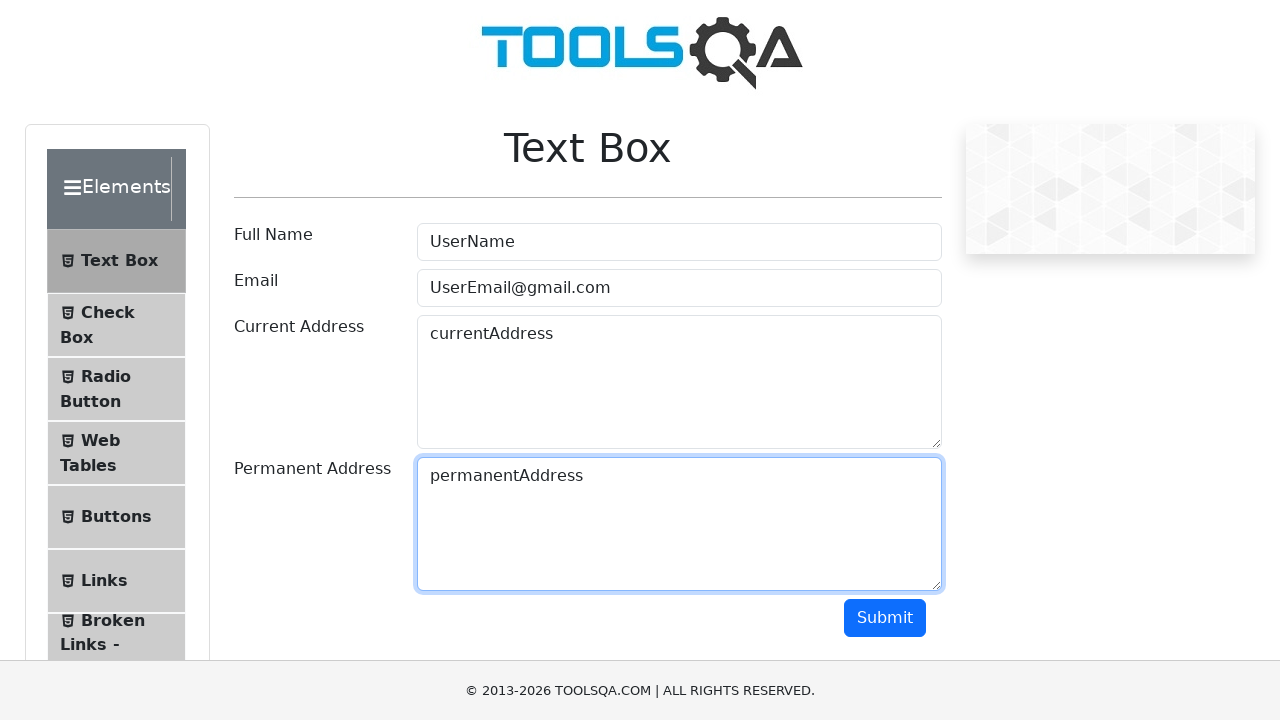

Clicked submit button to submit the text box form at (885, 618) on #submit
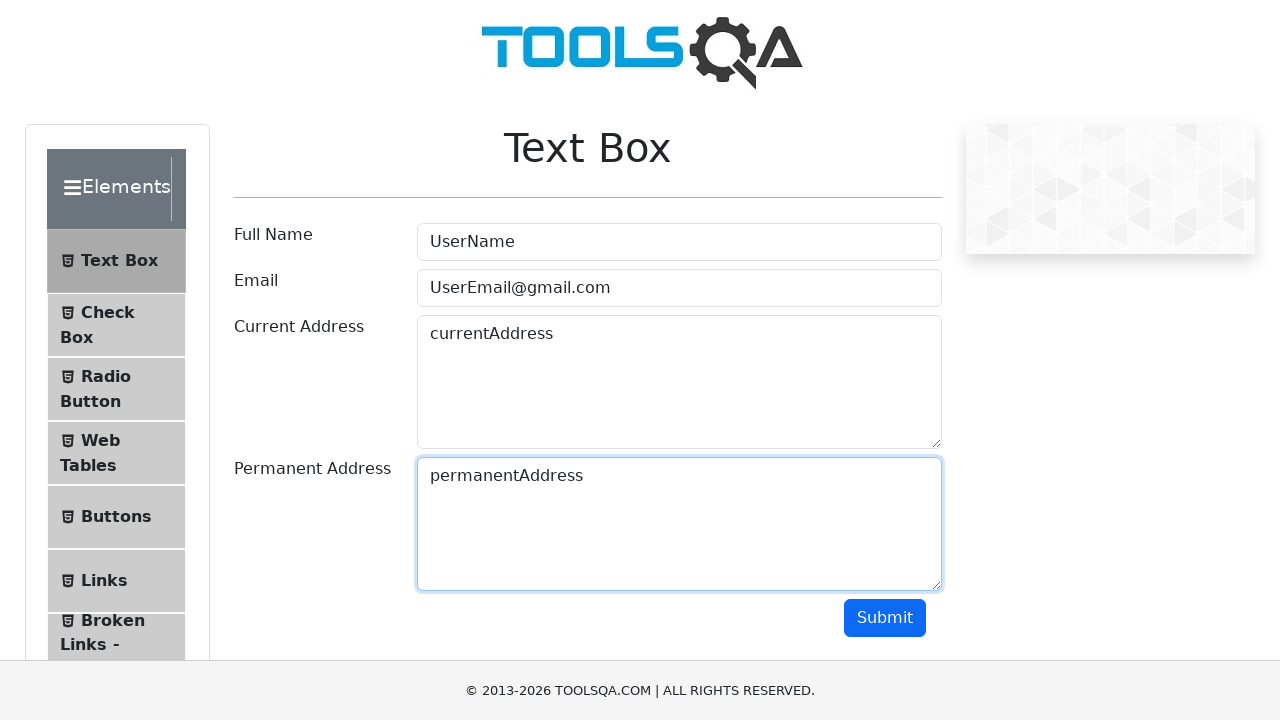

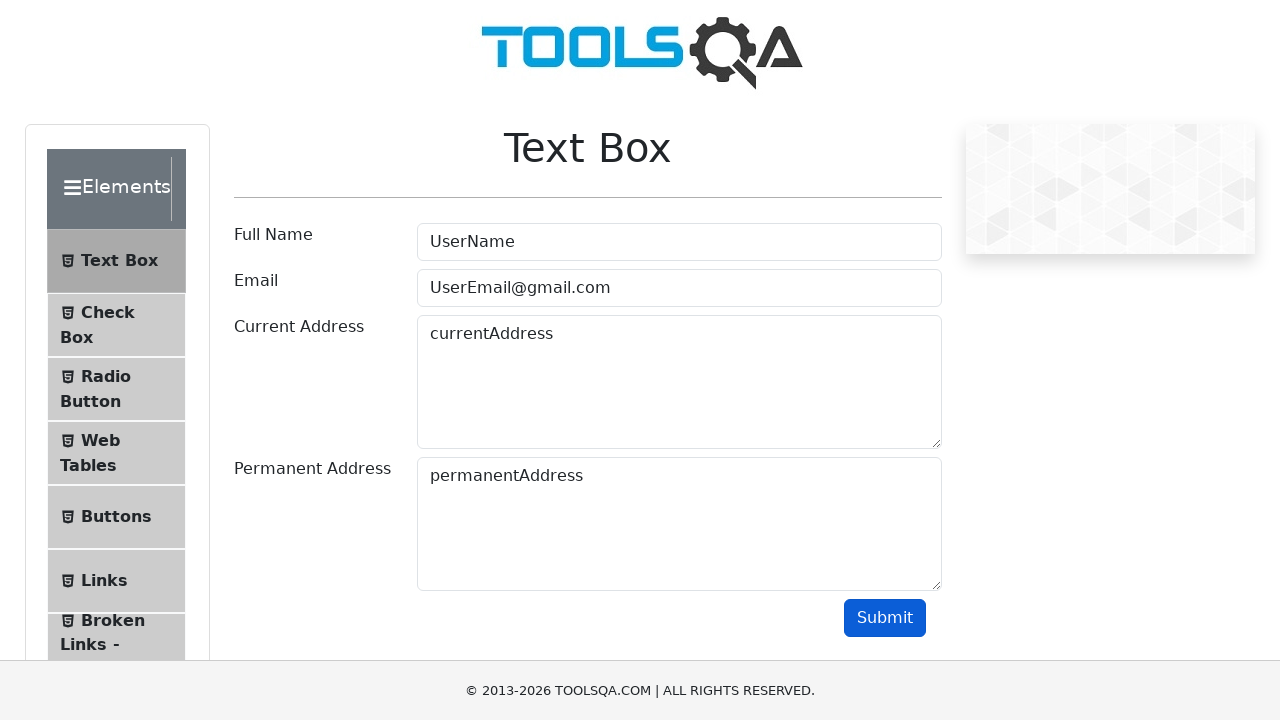